Tests filtering to display all items after viewing filtered views

Starting URL: https://demo.playwright.dev/todomvc

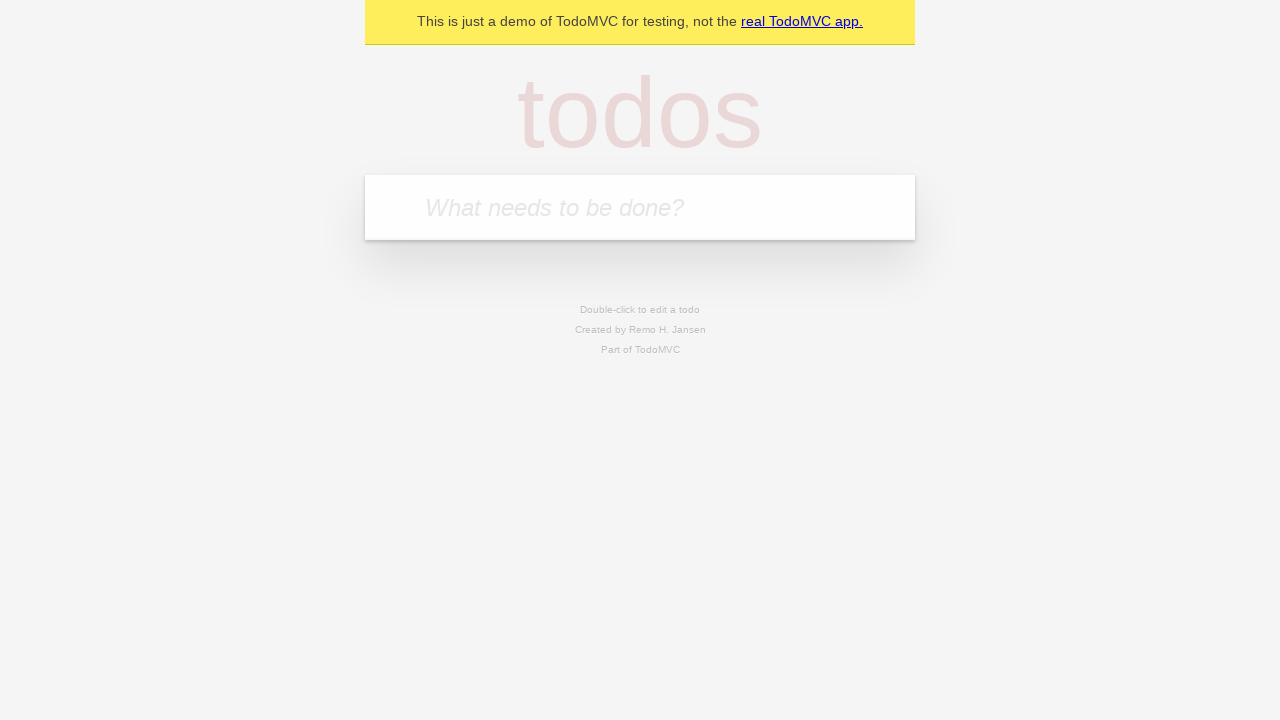

Filled new todo field with 'buy some cheese' on .new-todo
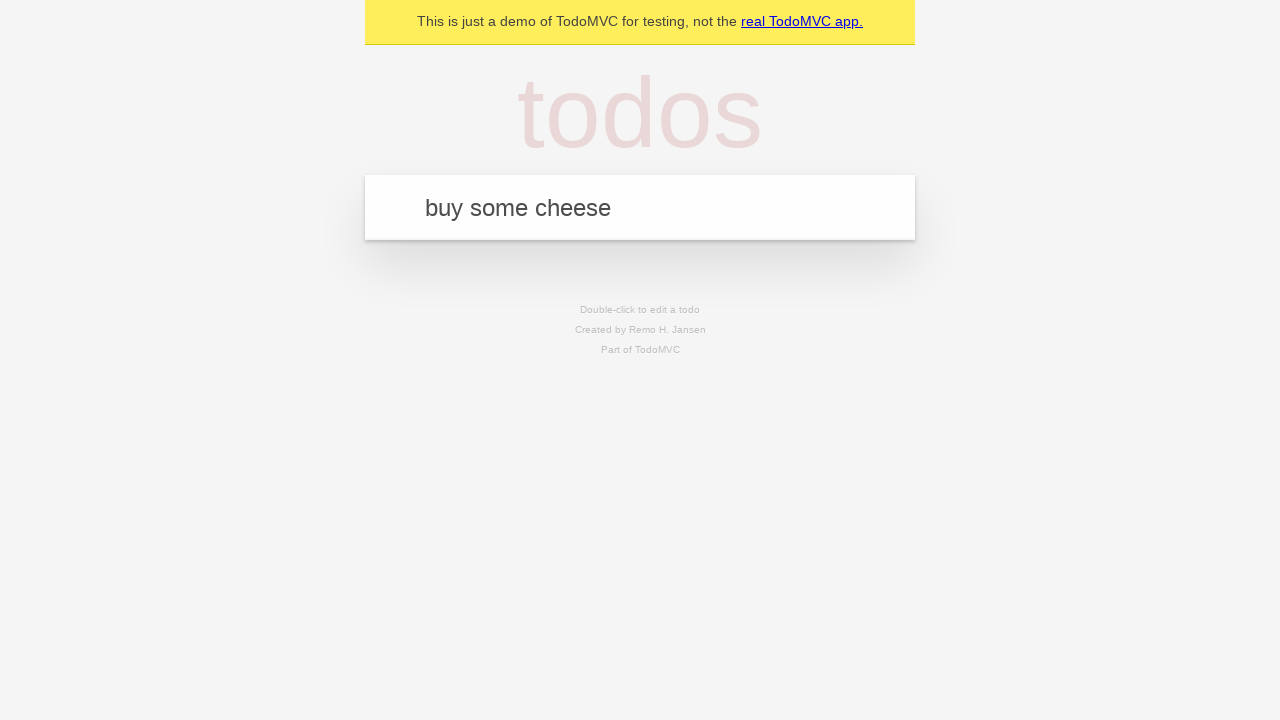

Pressed Enter to add first todo item on .new-todo
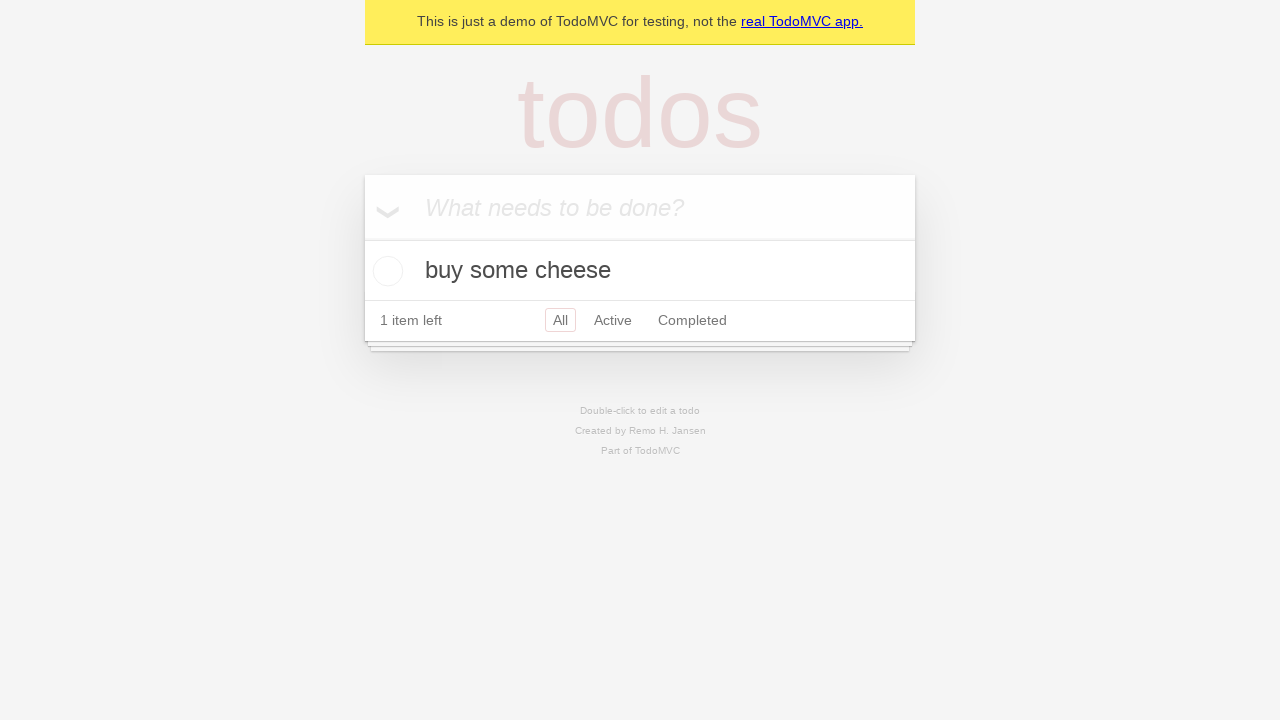

Filled new todo field with 'feed the cat' on .new-todo
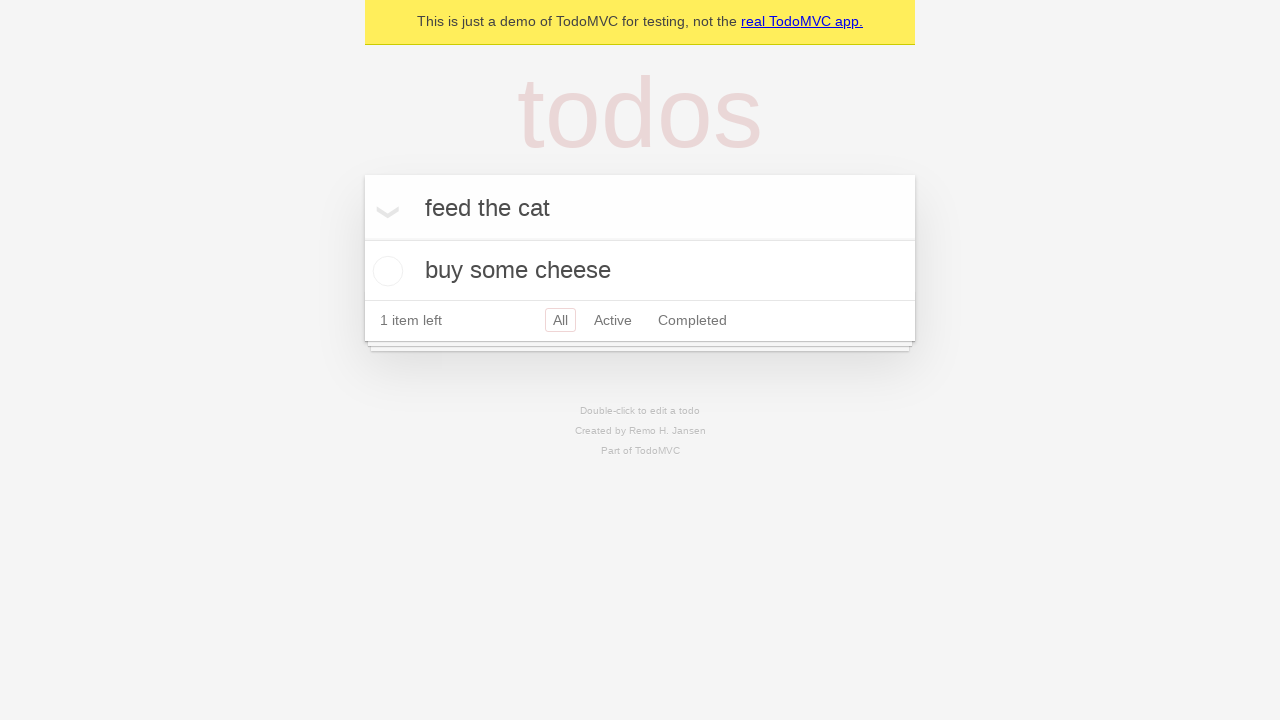

Pressed Enter to add second todo item on .new-todo
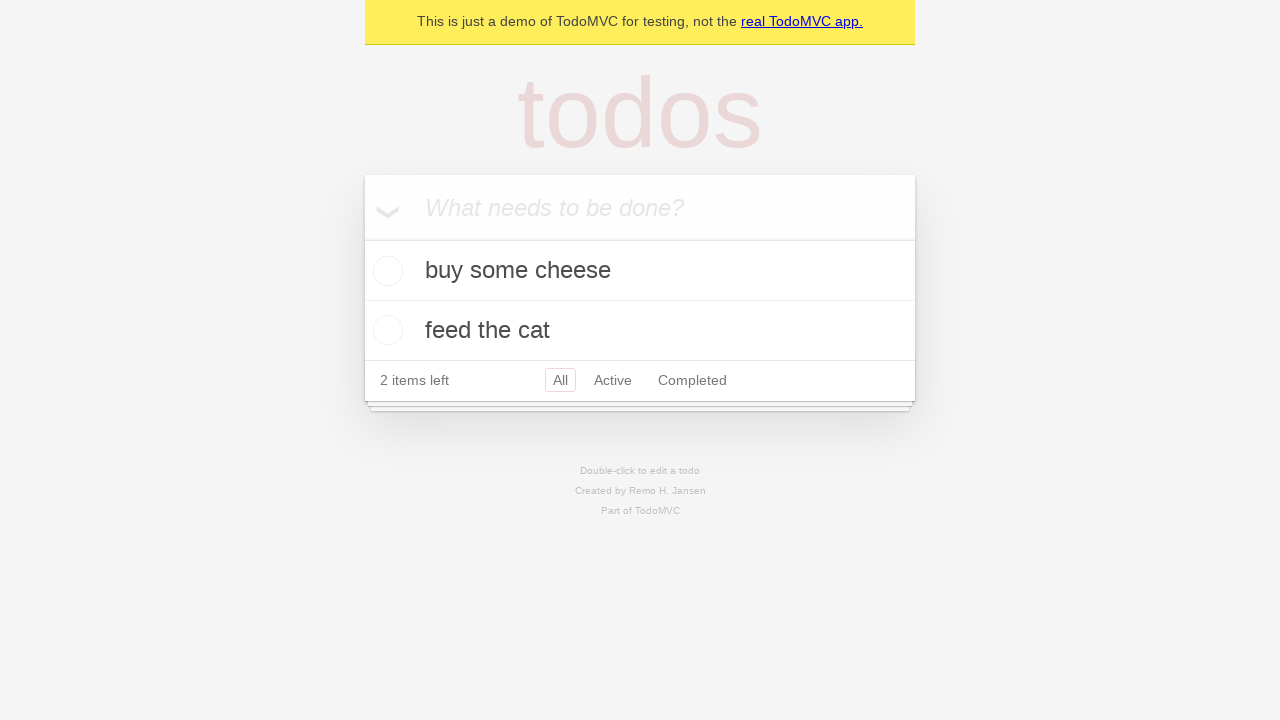

Filled new todo field with 'book a doctors appointment' on .new-todo
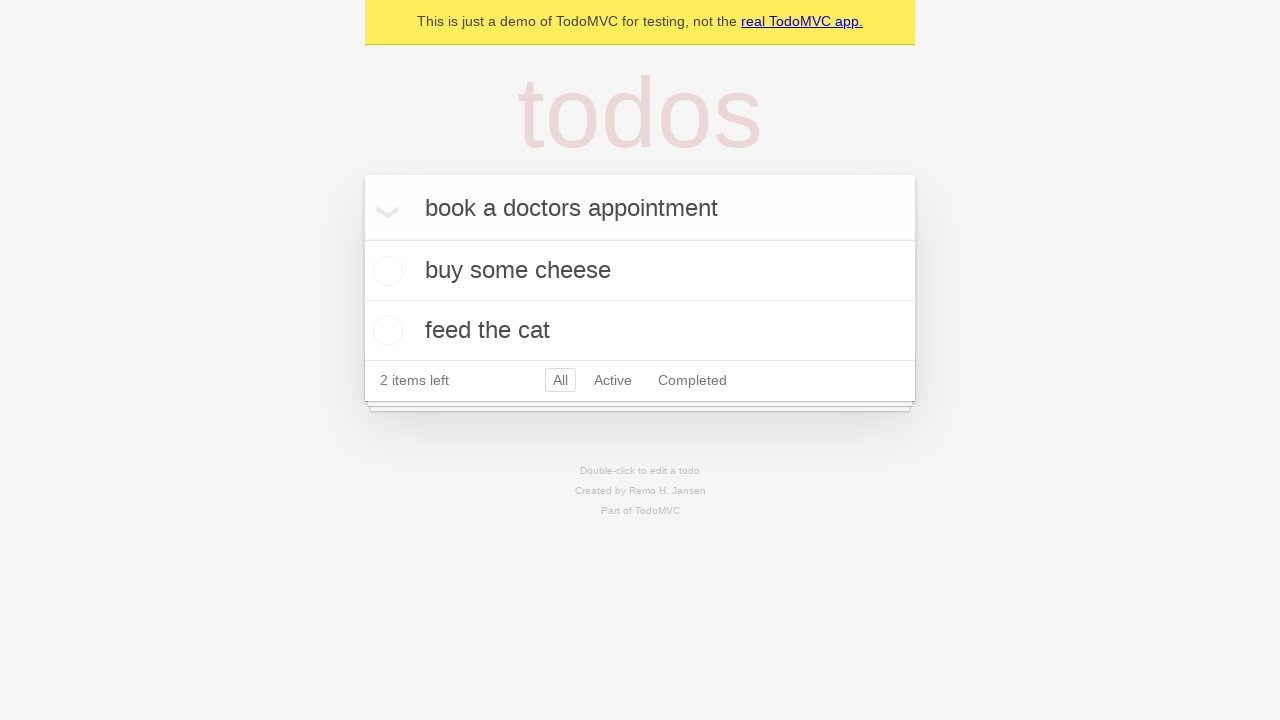

Pressed Enter to add third todo item on .new-todo
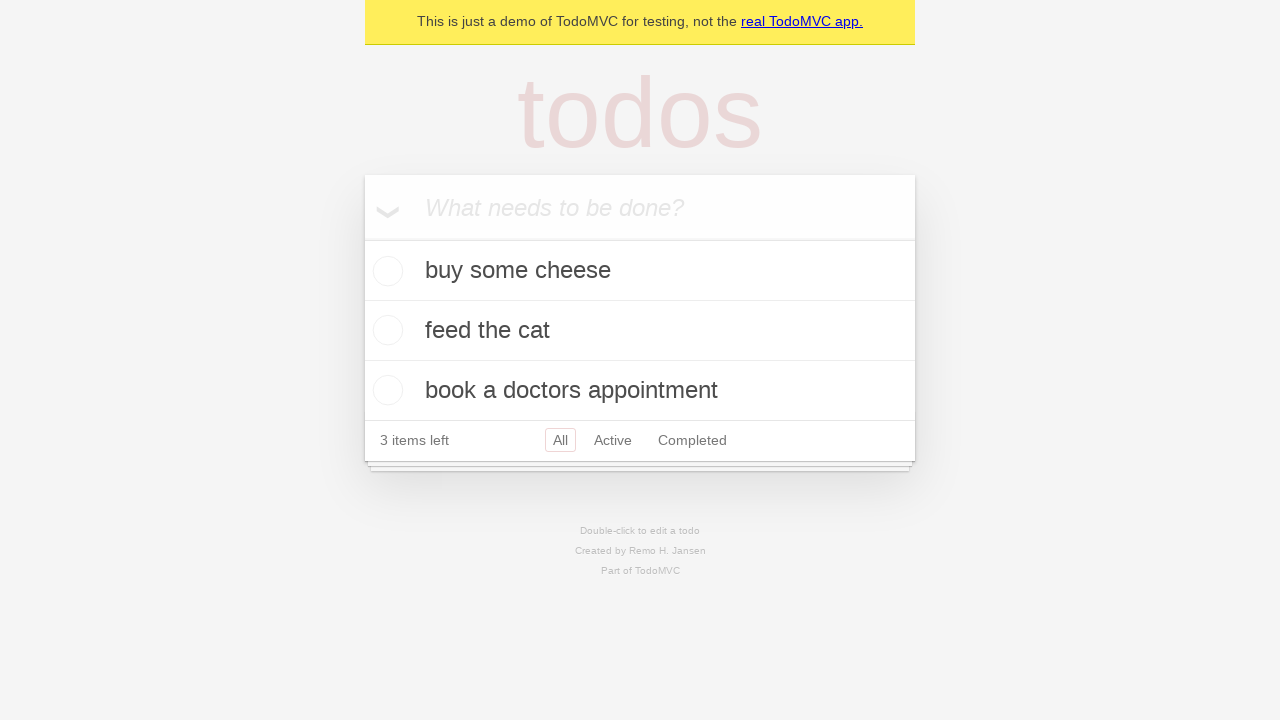

Waited for all three todo items to be added to the list
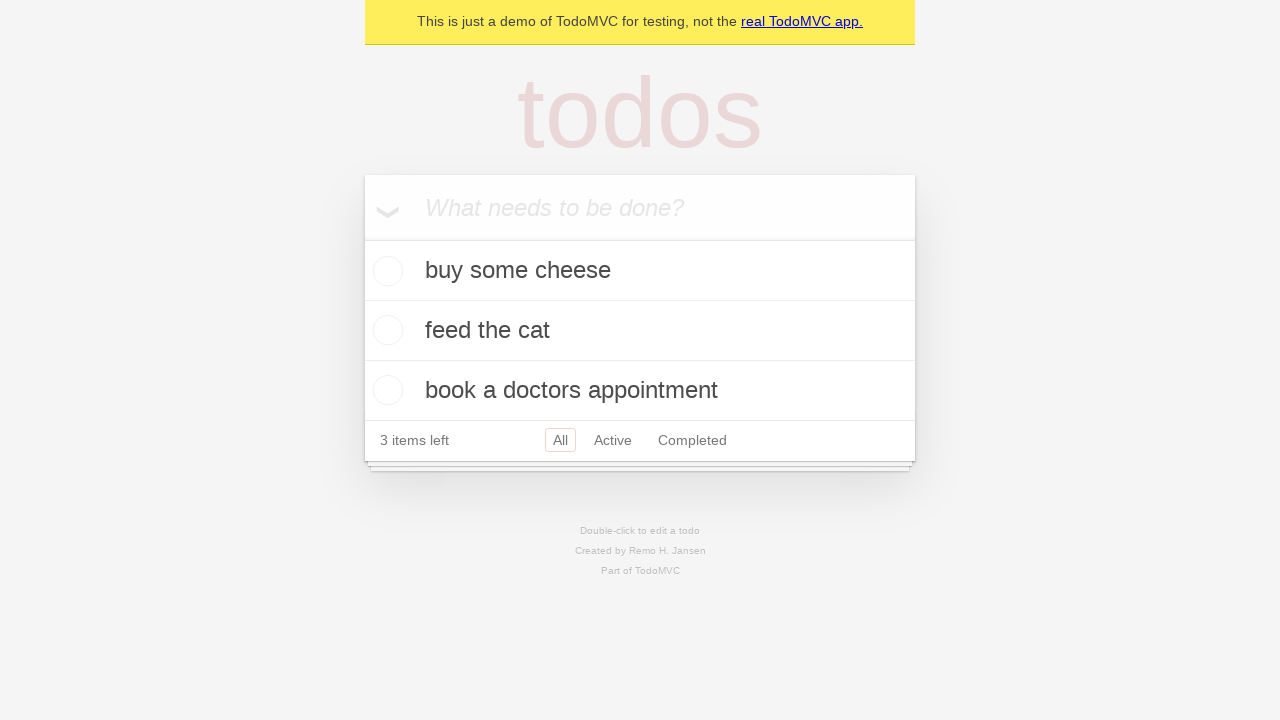

Checked the second todo item as completed at (385, 330) on .todo-list li .toggle >> nth=1
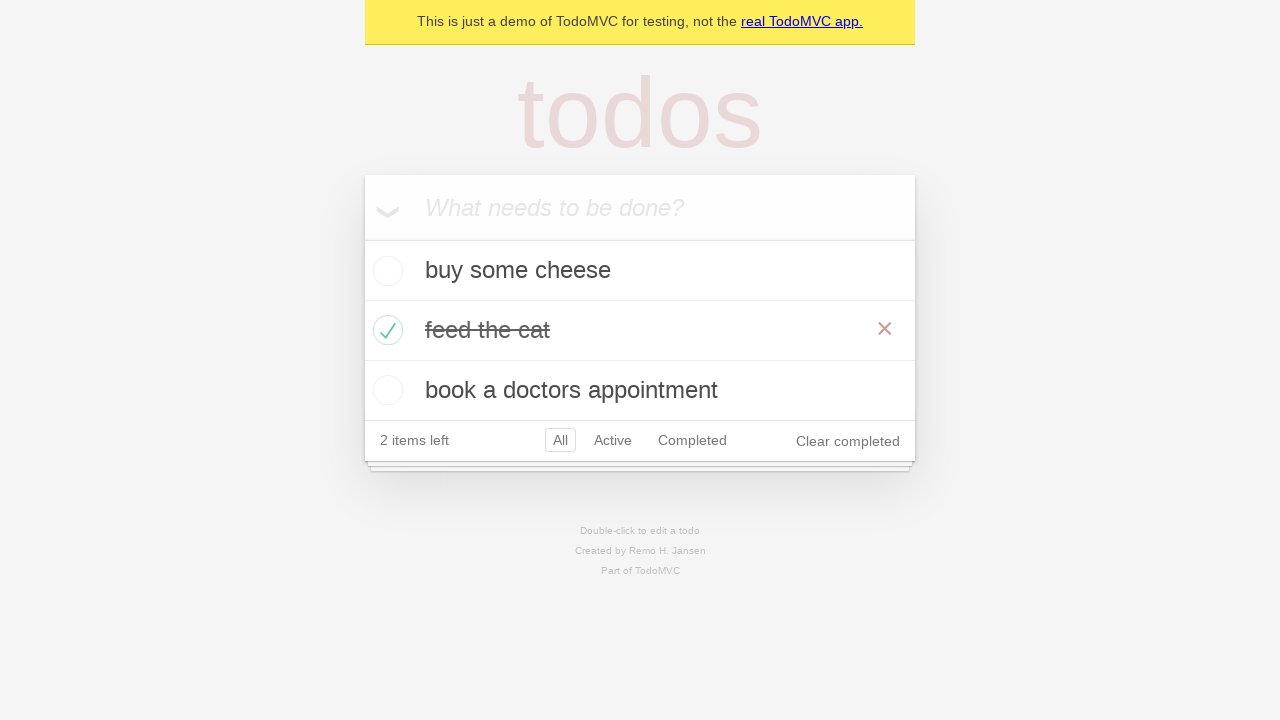

Clicked Active filter to display only active items at (613, 440) on .filters >> text=Active
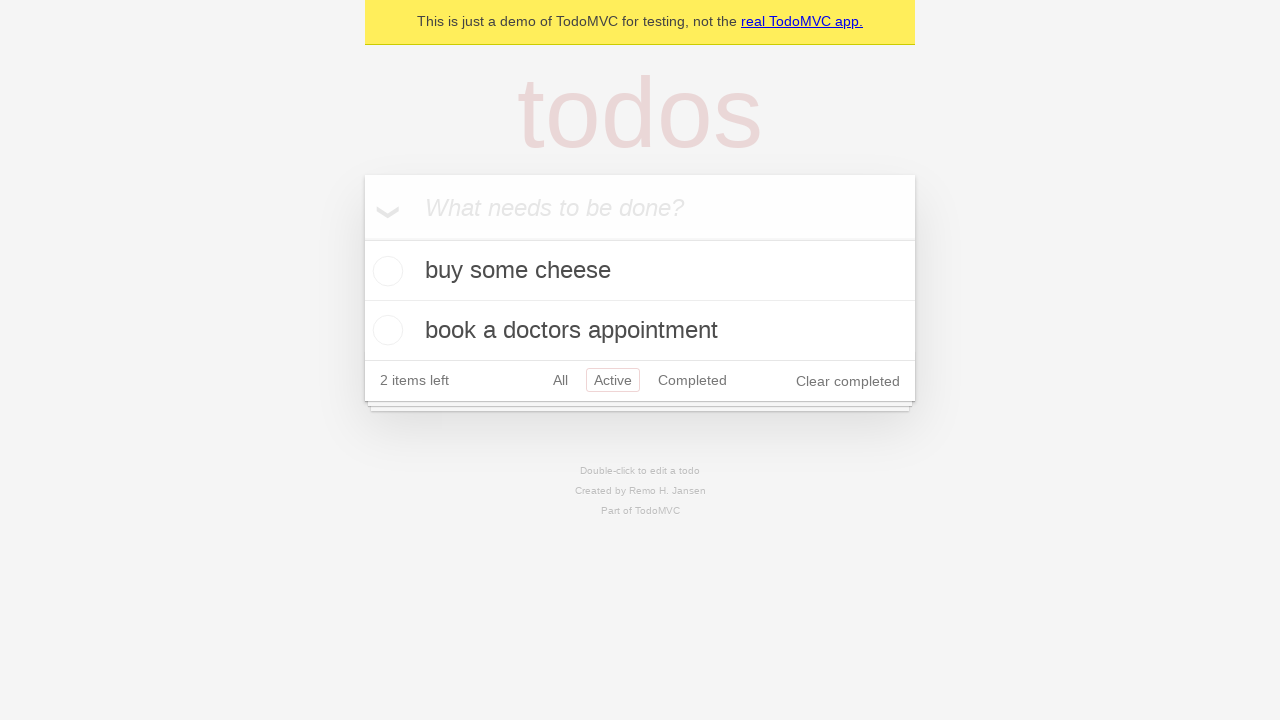

Clicked Completed filter to display only completed items at (692, 380) on .filters >> text=Completed
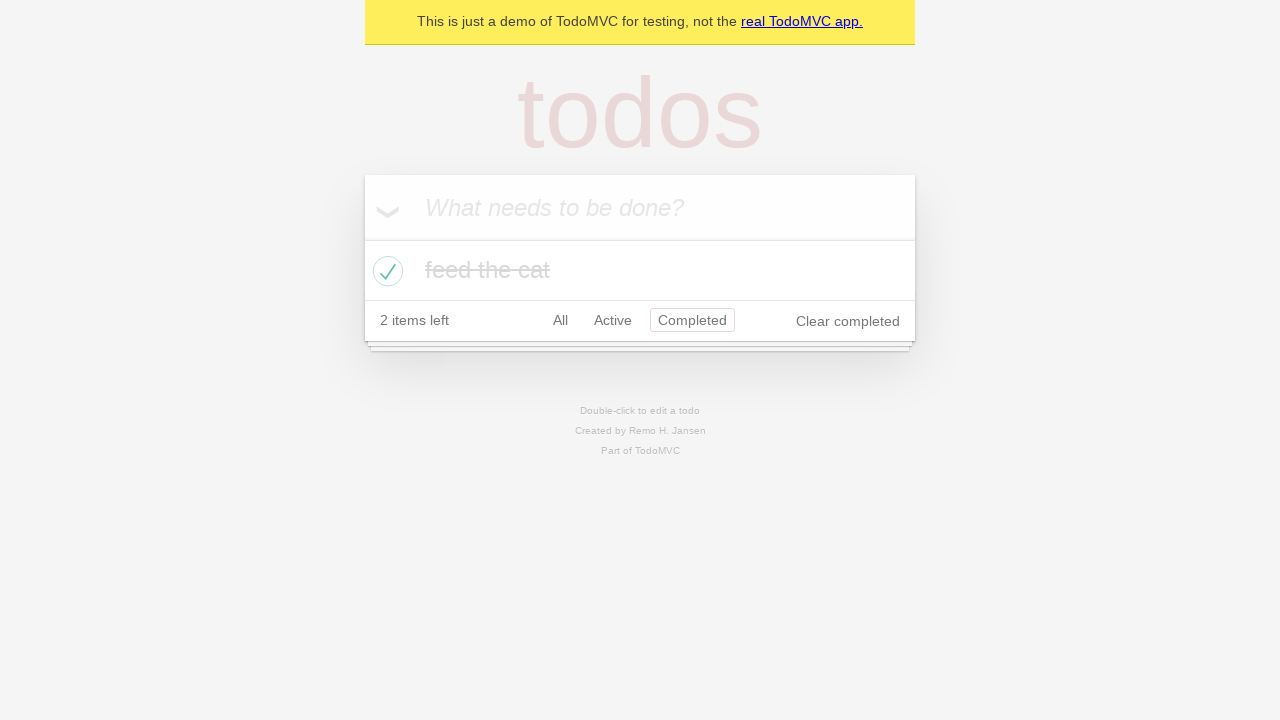

Clicked All filter to display all items at (560, 320) on .filters >> text=All
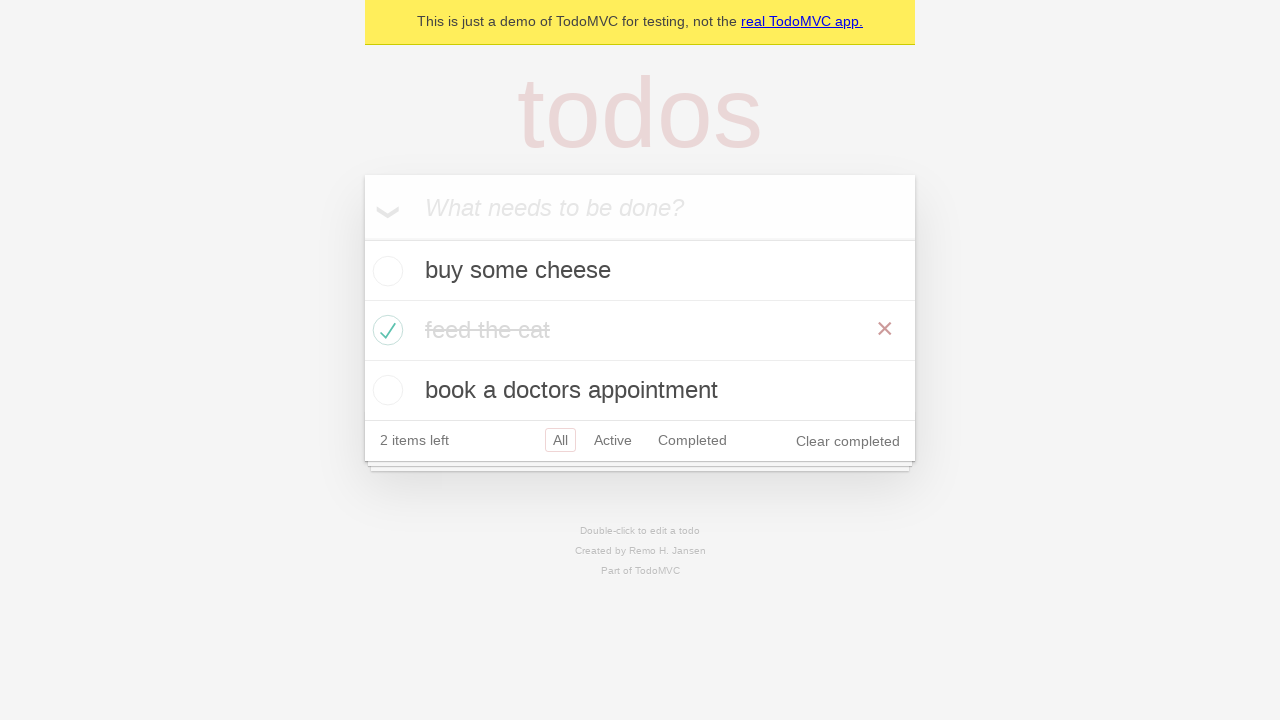

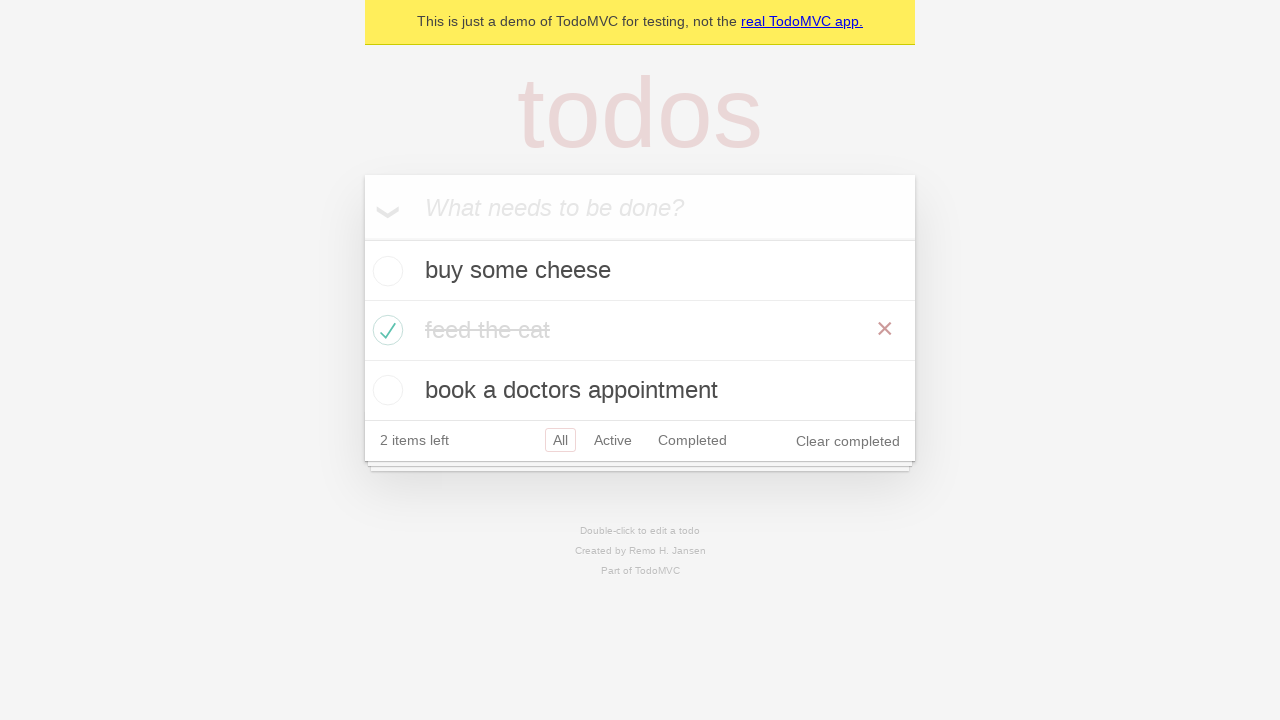